Tests autosuggest dropdown functionality by typing "Ind" into an autosuggest field, waiting for suggestions to appear, and selecting "Indonesia" from the dropdown options.

Starting URL: https://rahulshettyacademy.com/dropdownsPractise/

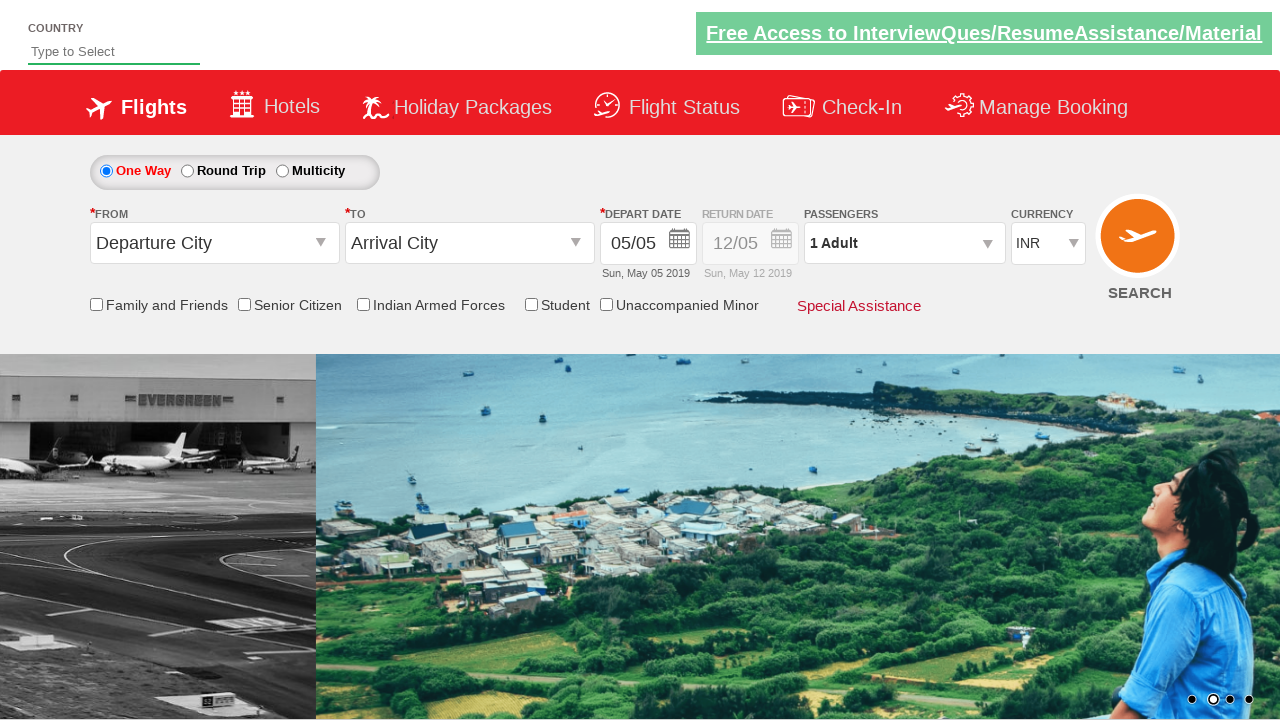

Typed 'Ind' into autosuggest field to trigger dropdown on #autosuggest
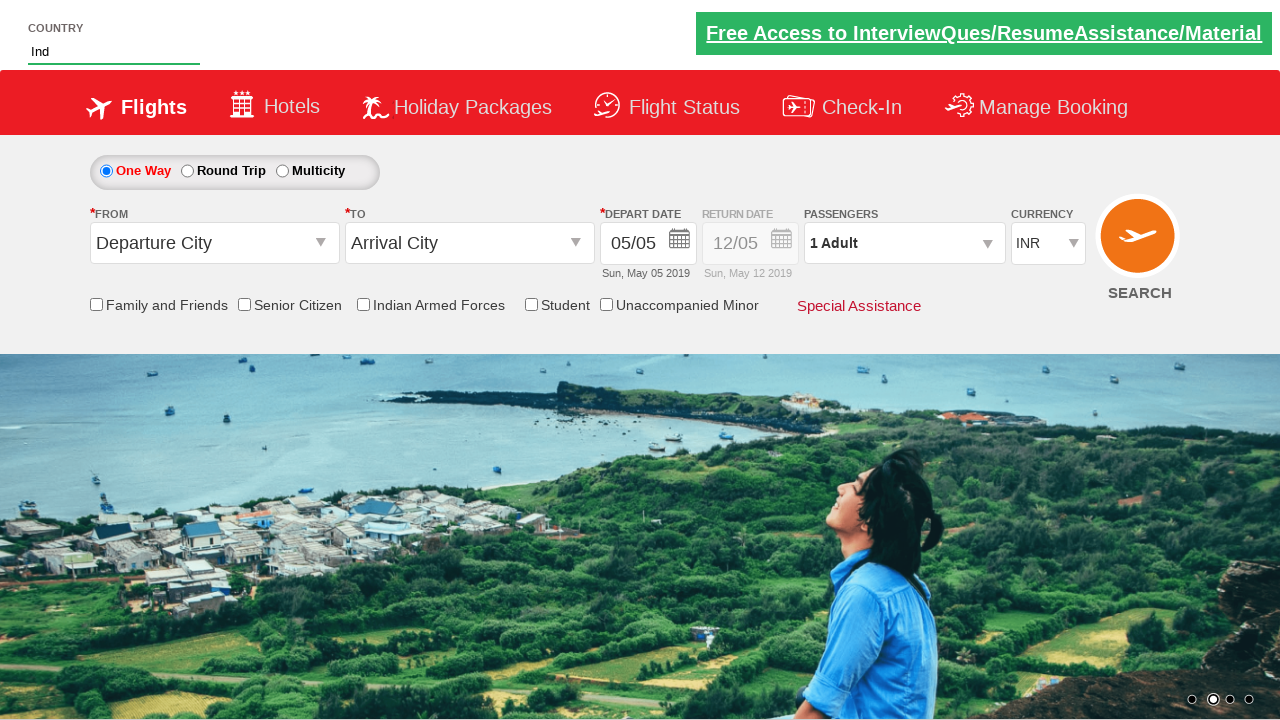

Autosuggest dropdown options appeared
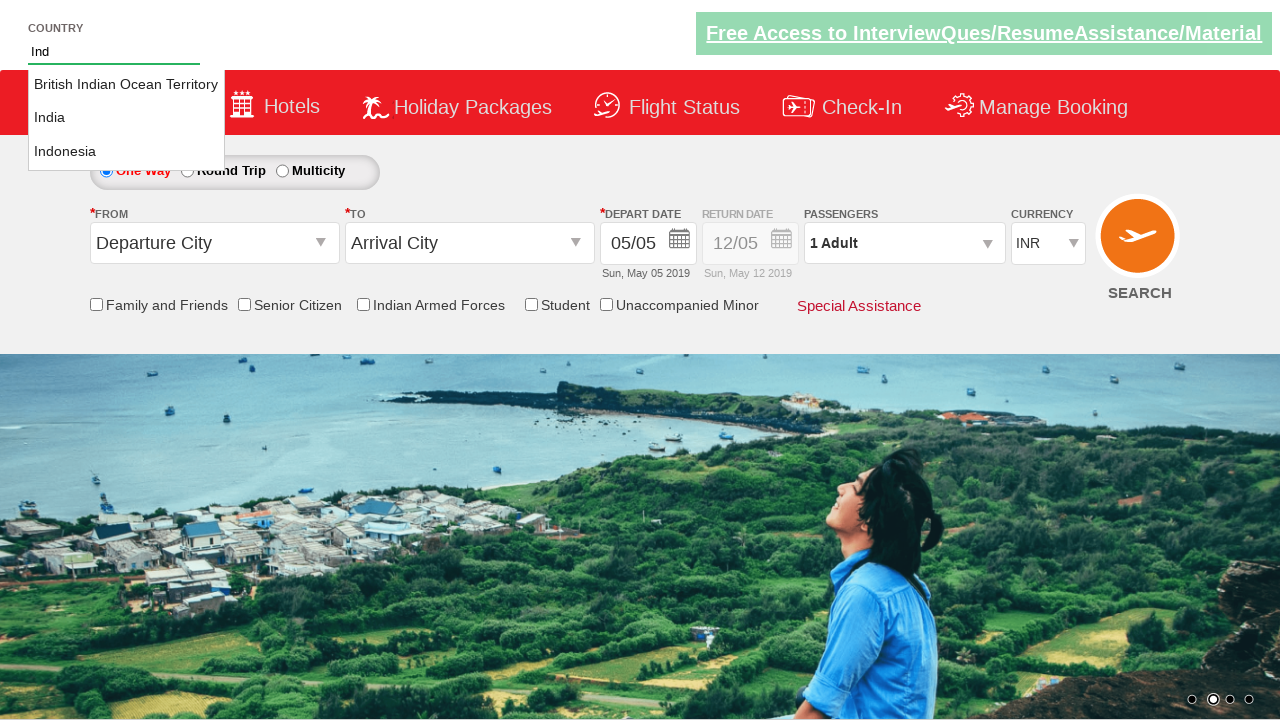

Retrieved autosuggest suggestion items
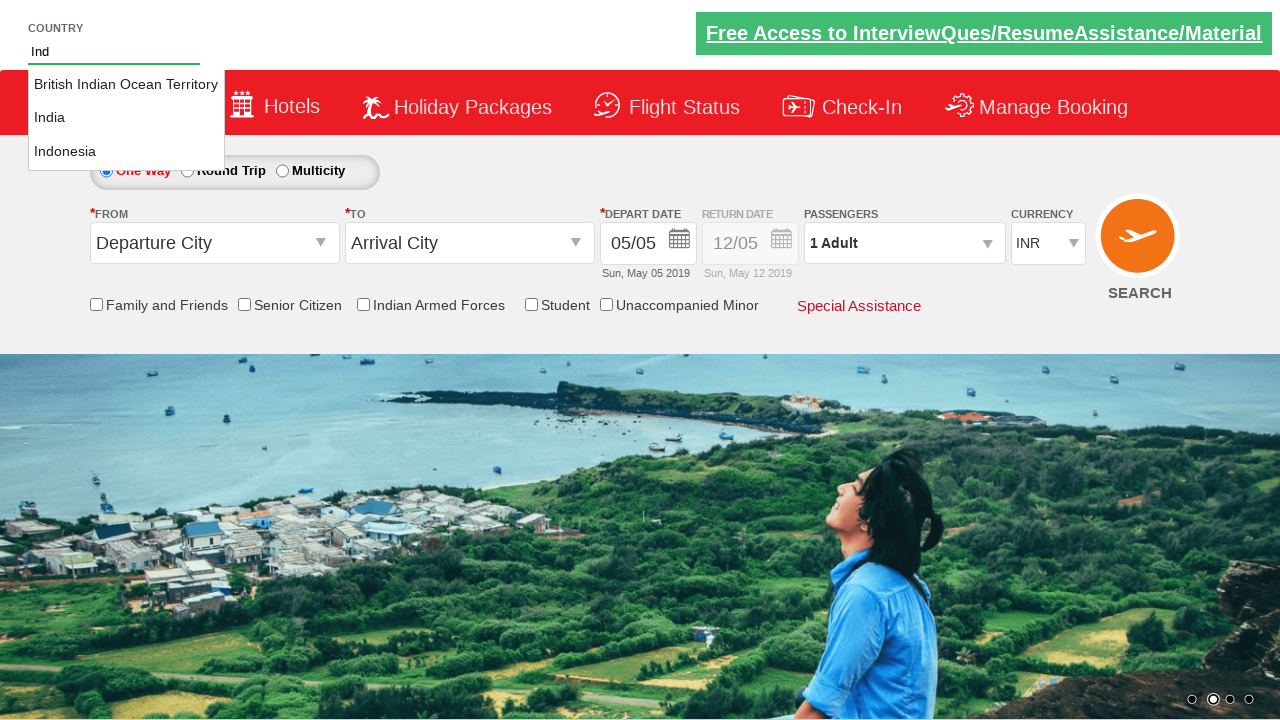

Found 3 suggestion options in dropdown
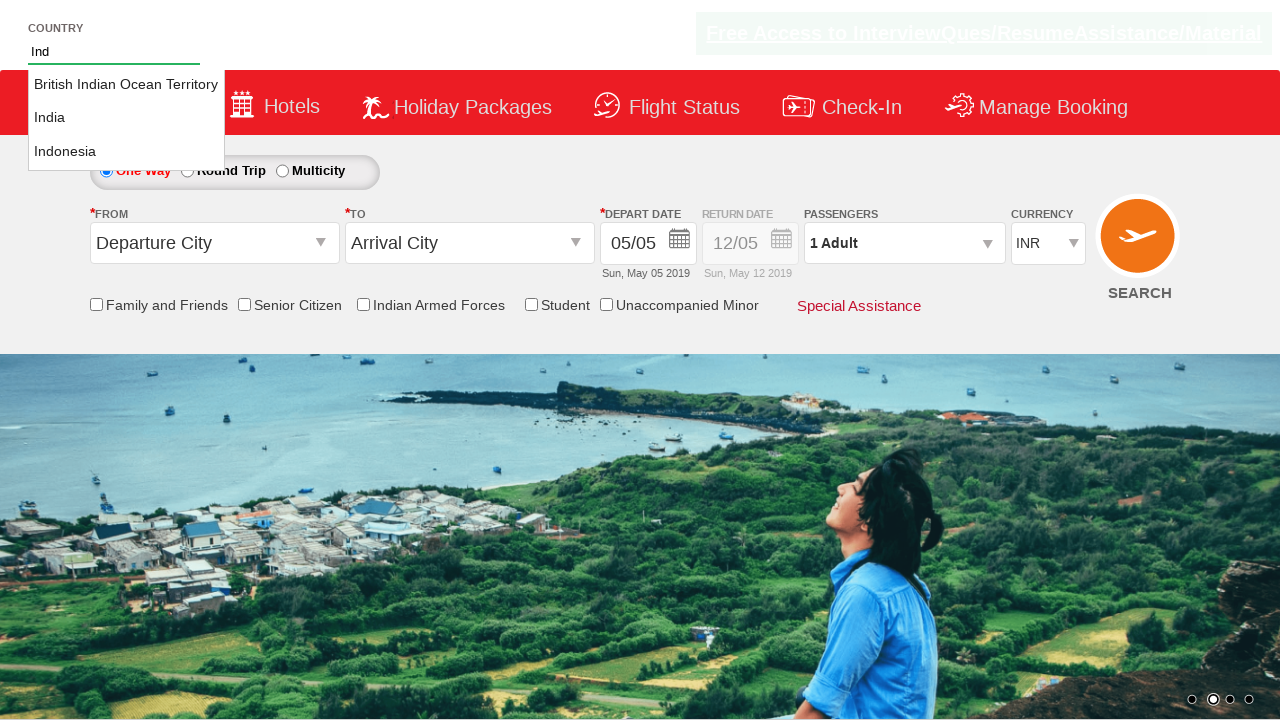

Selected 'Indonesia' from autosuggest dropdown at (126, 152) on xpath=//li[@class='ui-menu-item']/a >> nth=2
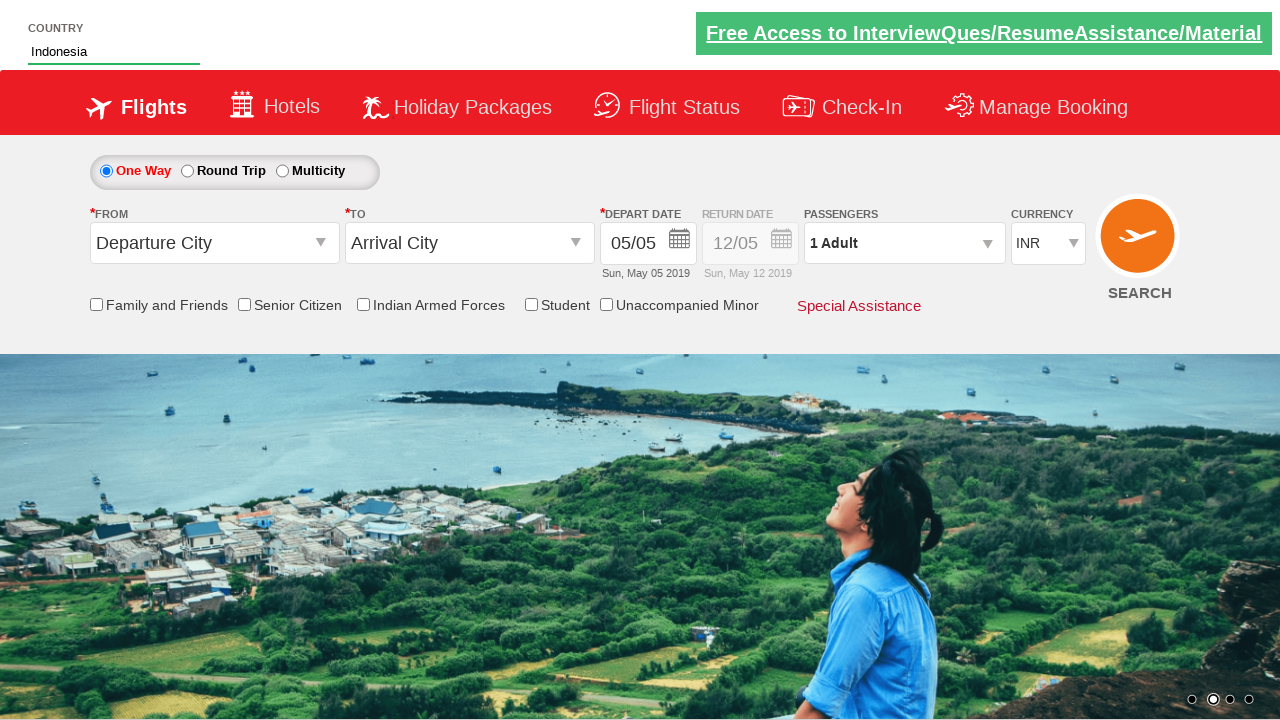

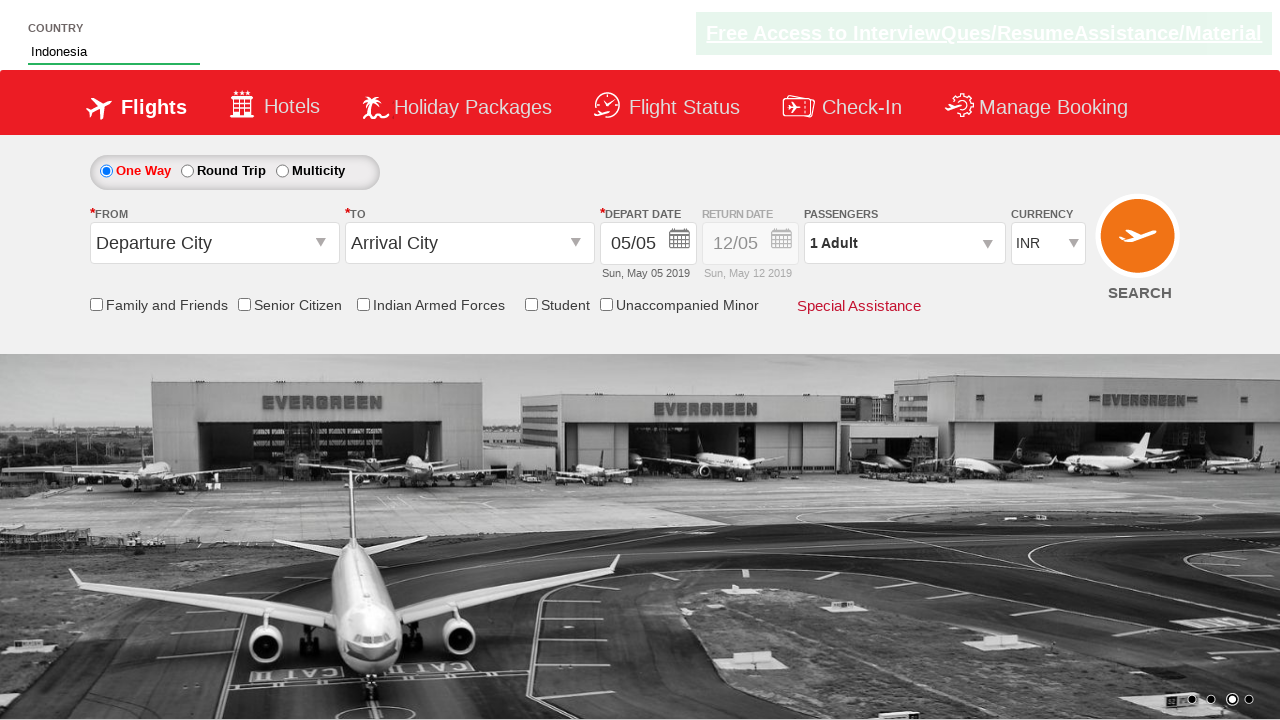